Tests checkbox functionality by clicking on the Thursday checkbox and verifying it's selected

Starting URL: http://samples.gwtproject.org/samples/Showcase/Showcase.html#!CwCheckBox

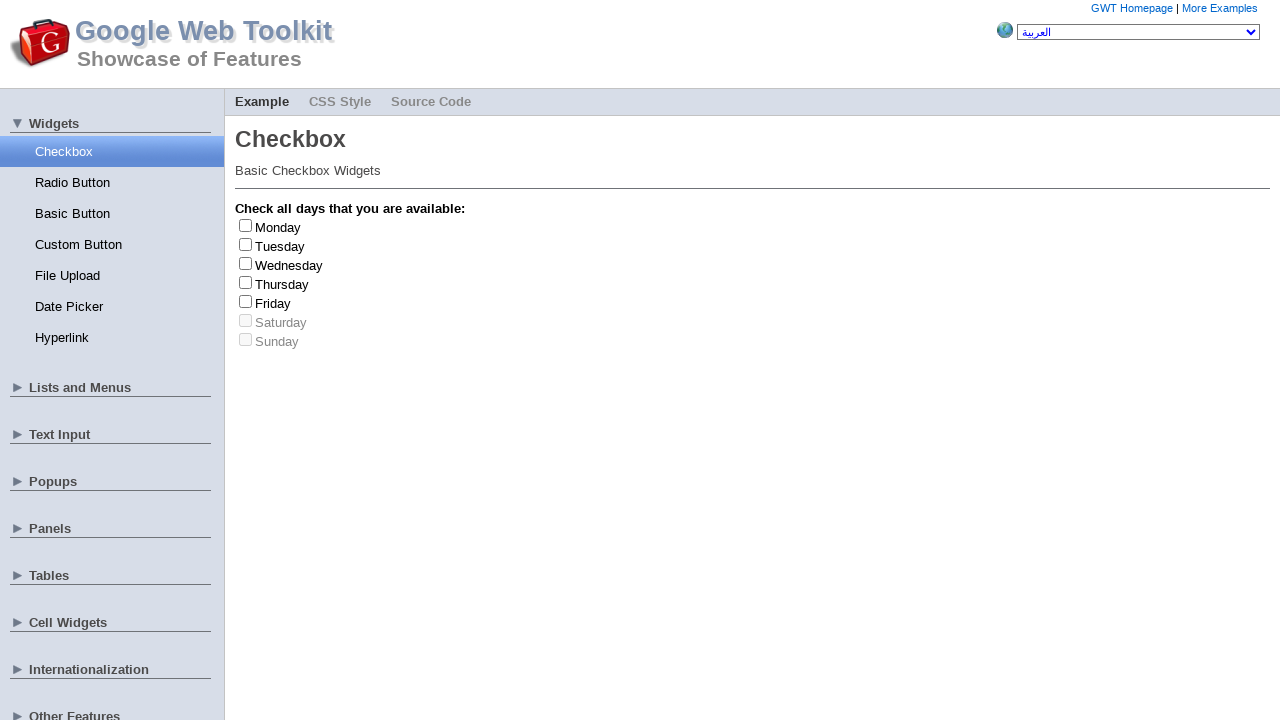

Clicked on Thursday checkbox at (246, 282) on [id*='gwt-debug-cwCheckBox-Thursday-input']
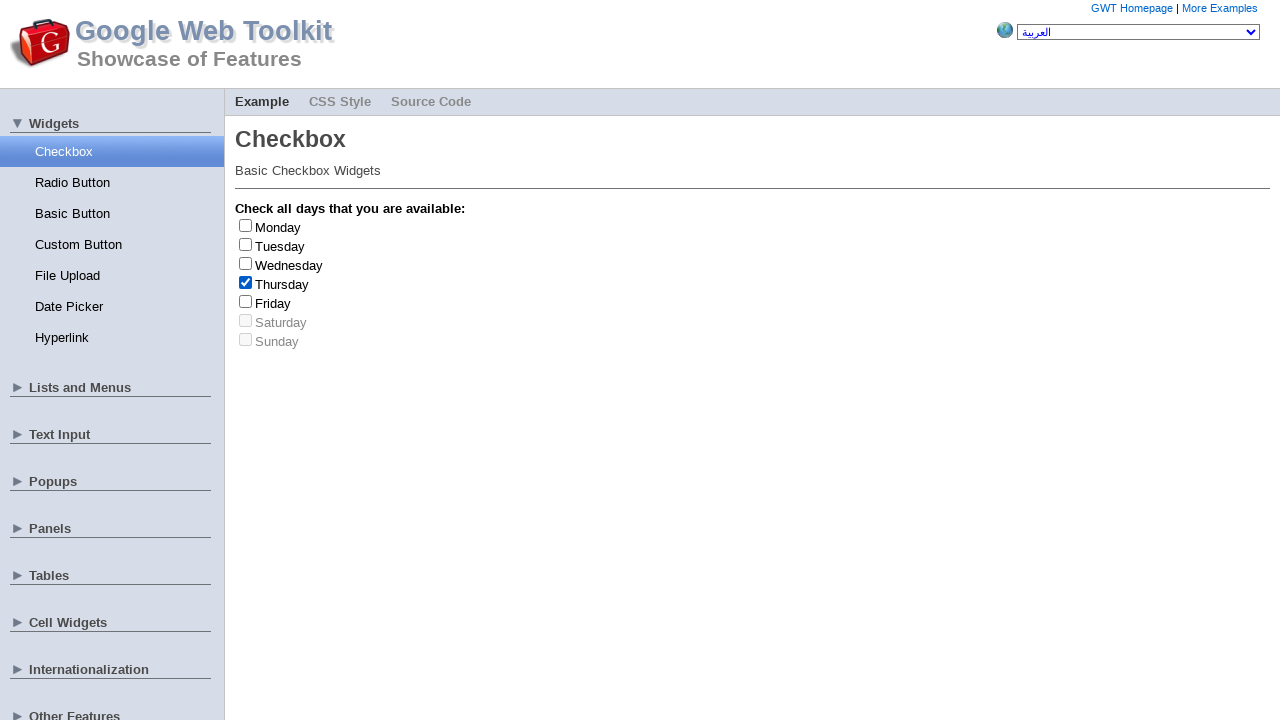

Located Thursday checkbox element
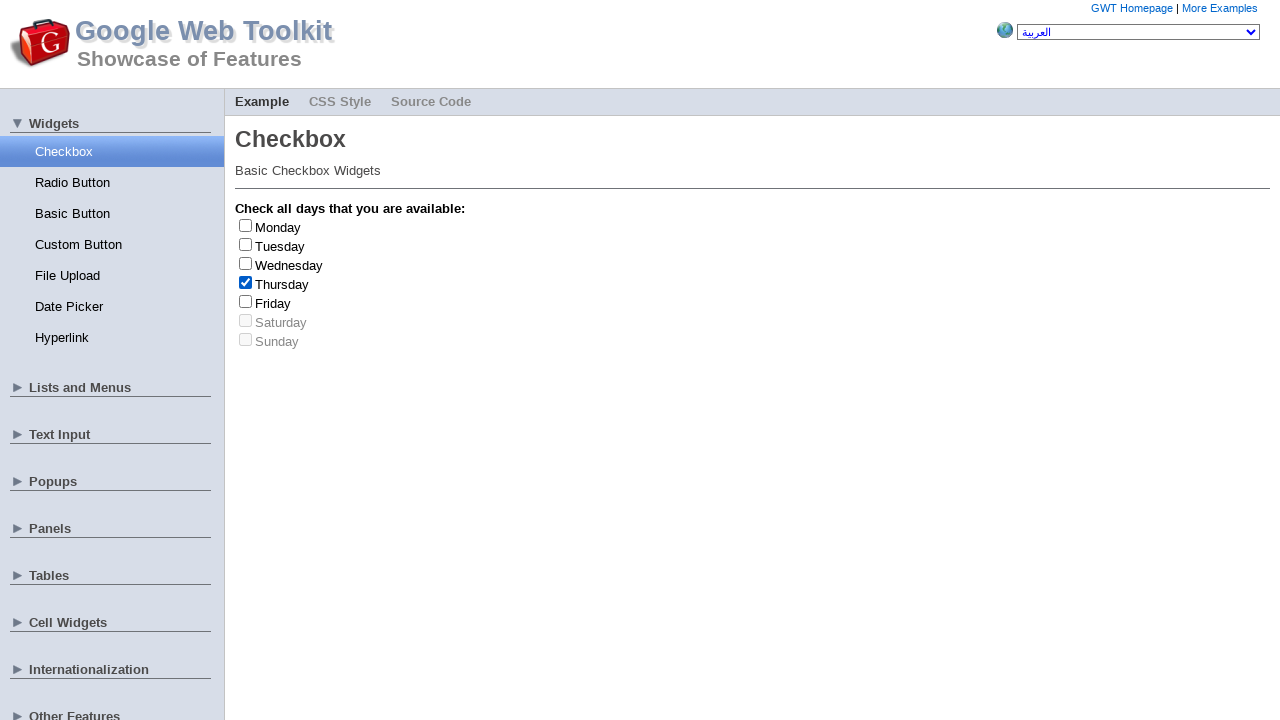

Verified Thursday checkbox is selected
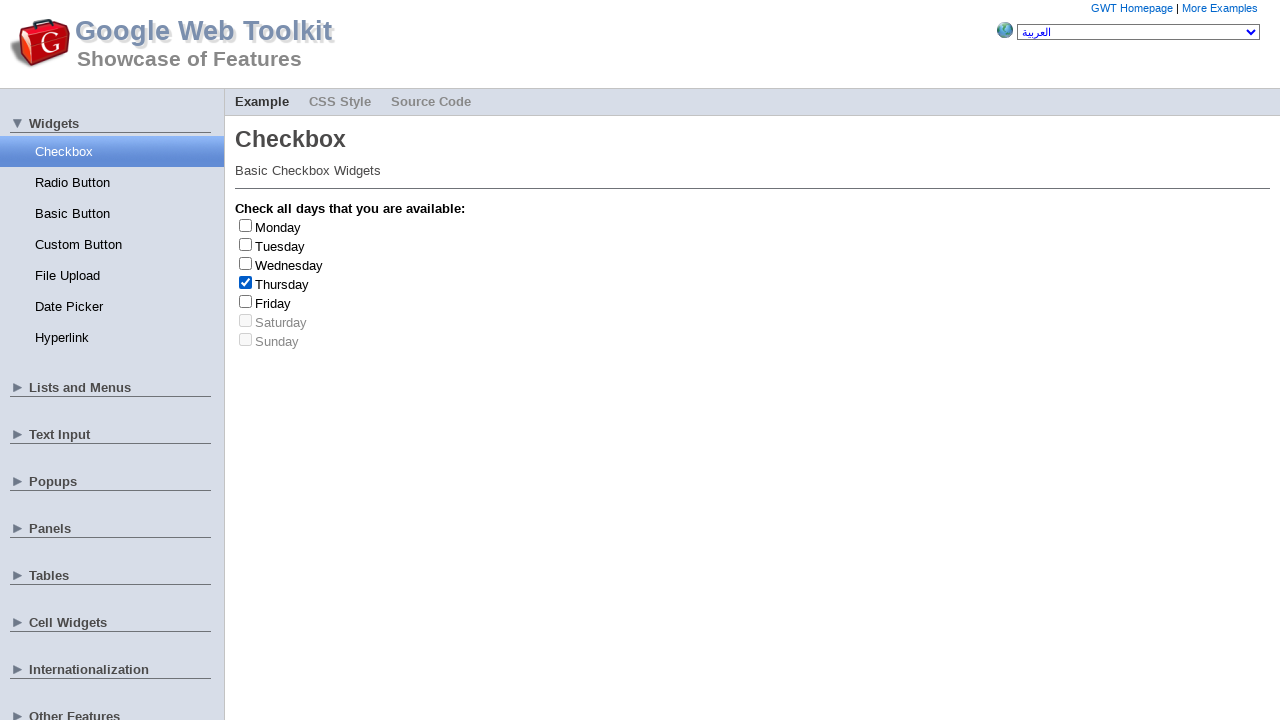

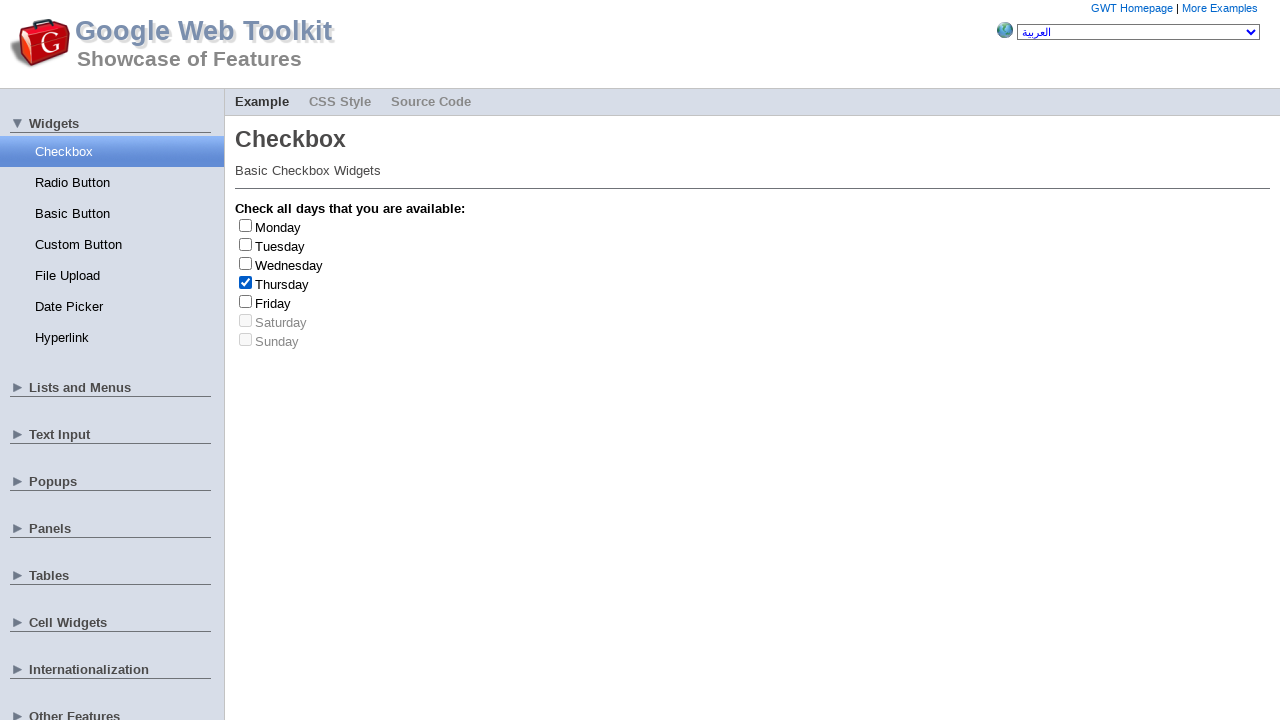